Tests that clicking "Clear completed" removes completed items from the list

Starting URL: https://demo.playwright.dev/todomvc

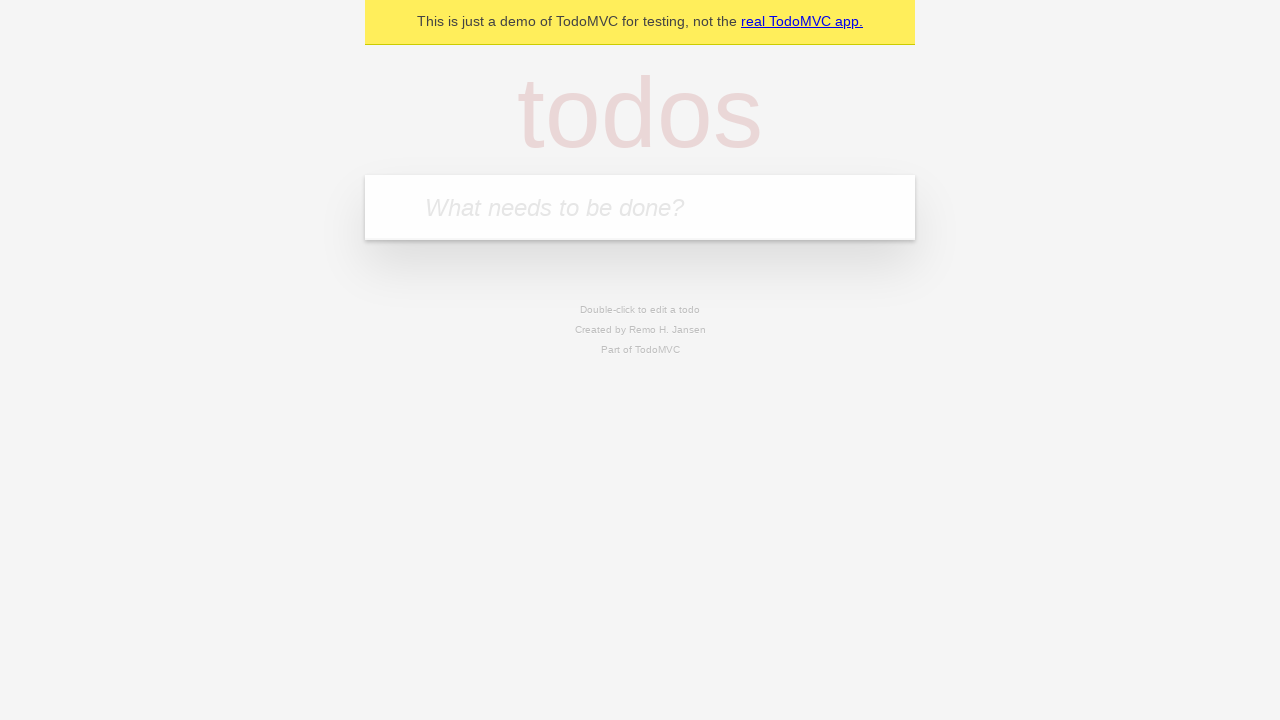

Located the todo input field
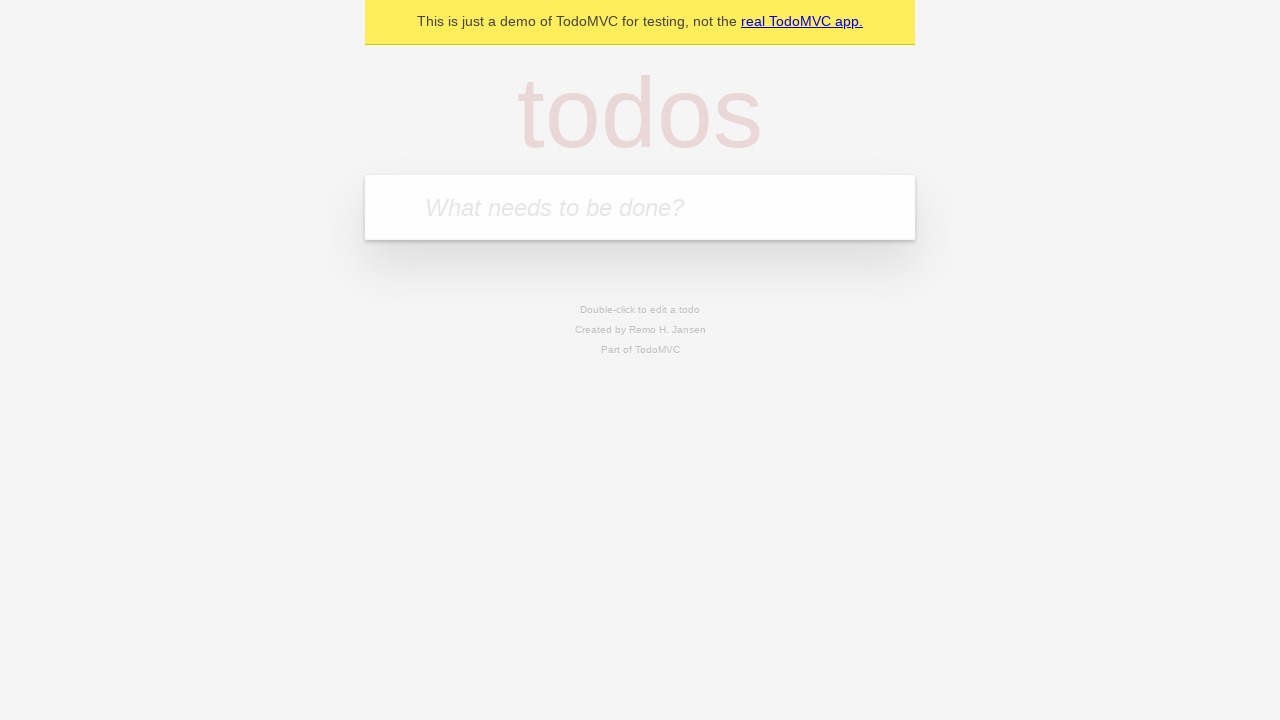

Filled first todo with 'buy some cheese' on internal:attr=[placeholder="What needs to be done?"i]
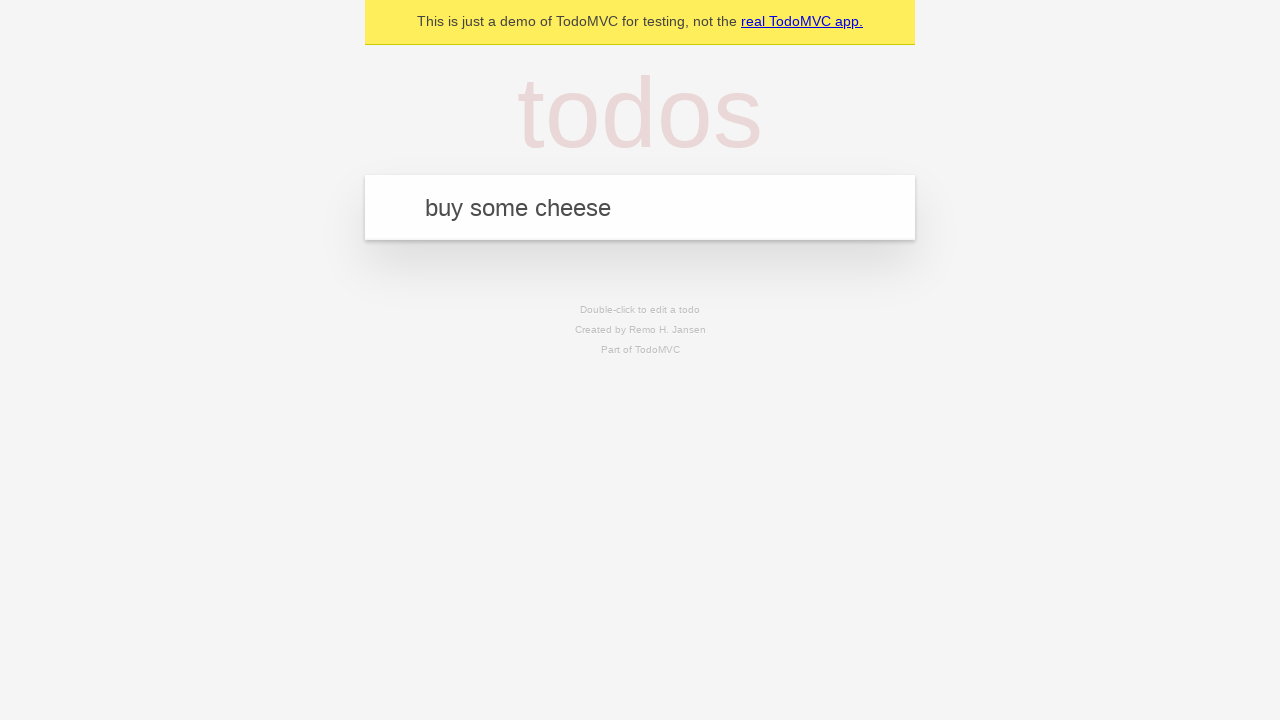

Pressed Enter to create first todo on internal:attr=[placeholder="What needs to be done?"i]
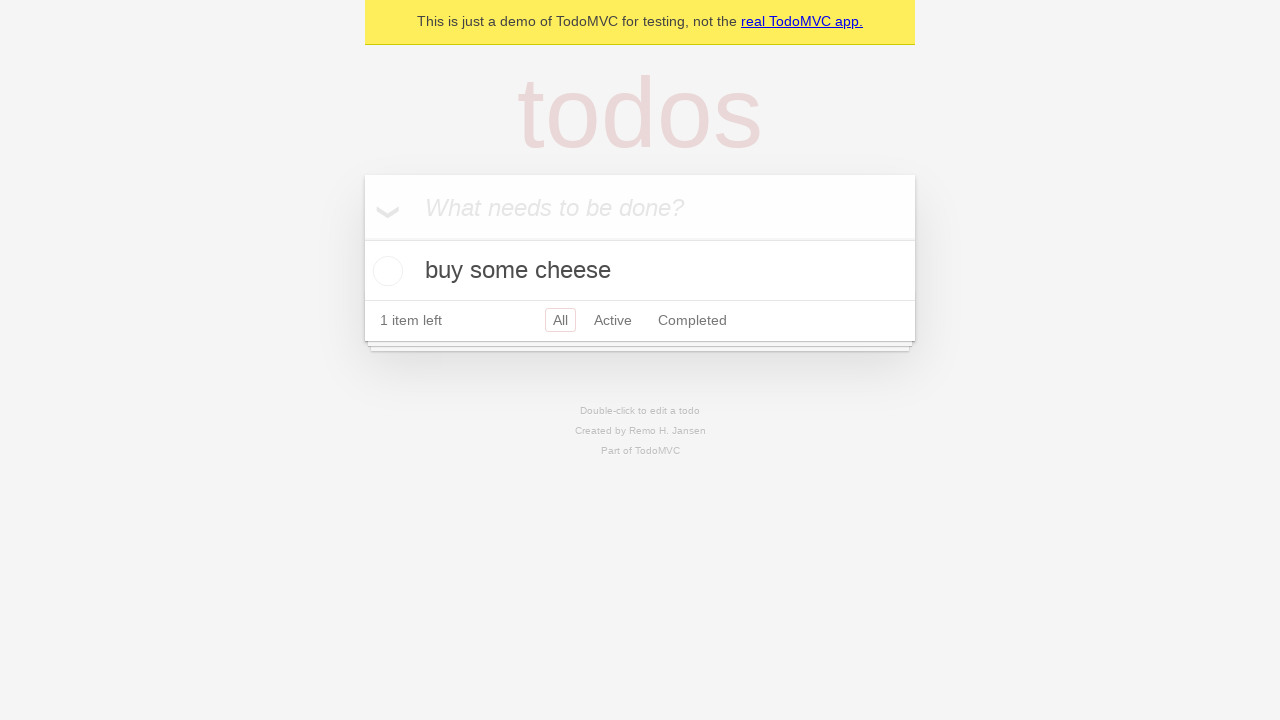

Filled second todo with 'feed the cat' on internal:attr=[placeholder="What needs to be done?"i]
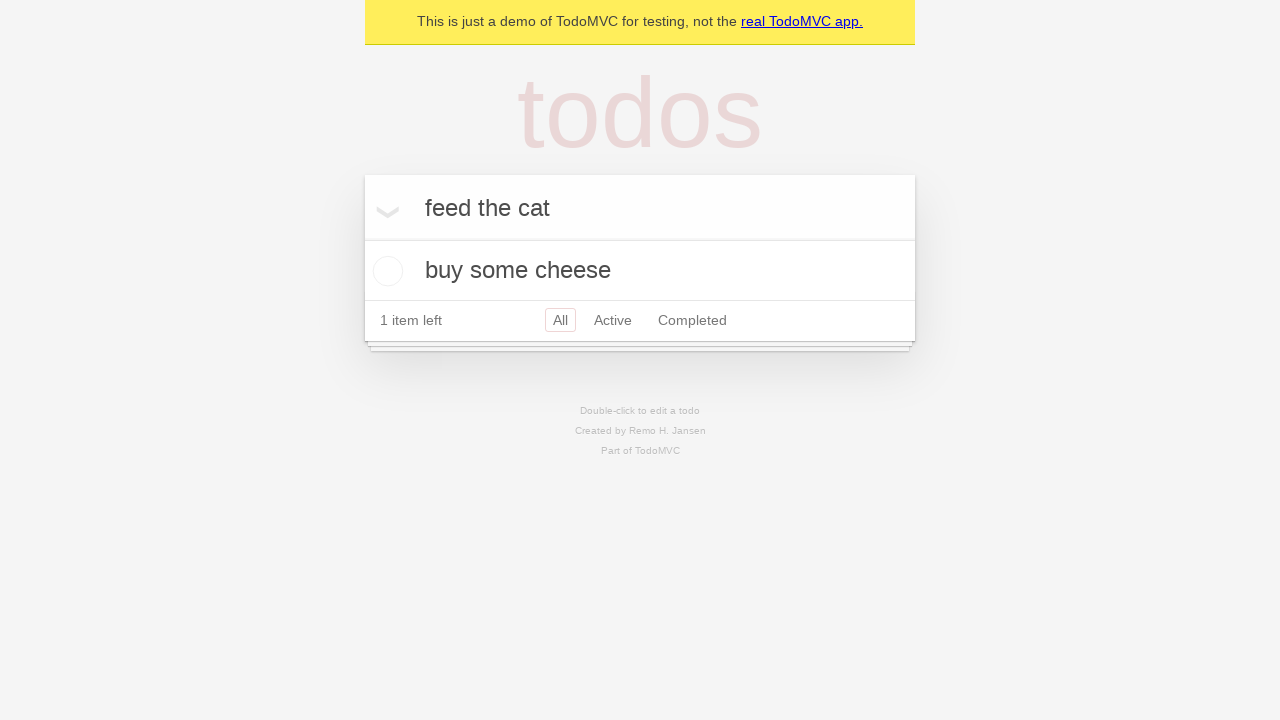

Pressed Enter to create second todo on internal:attr=[placeholder="What needs to be done?"i]
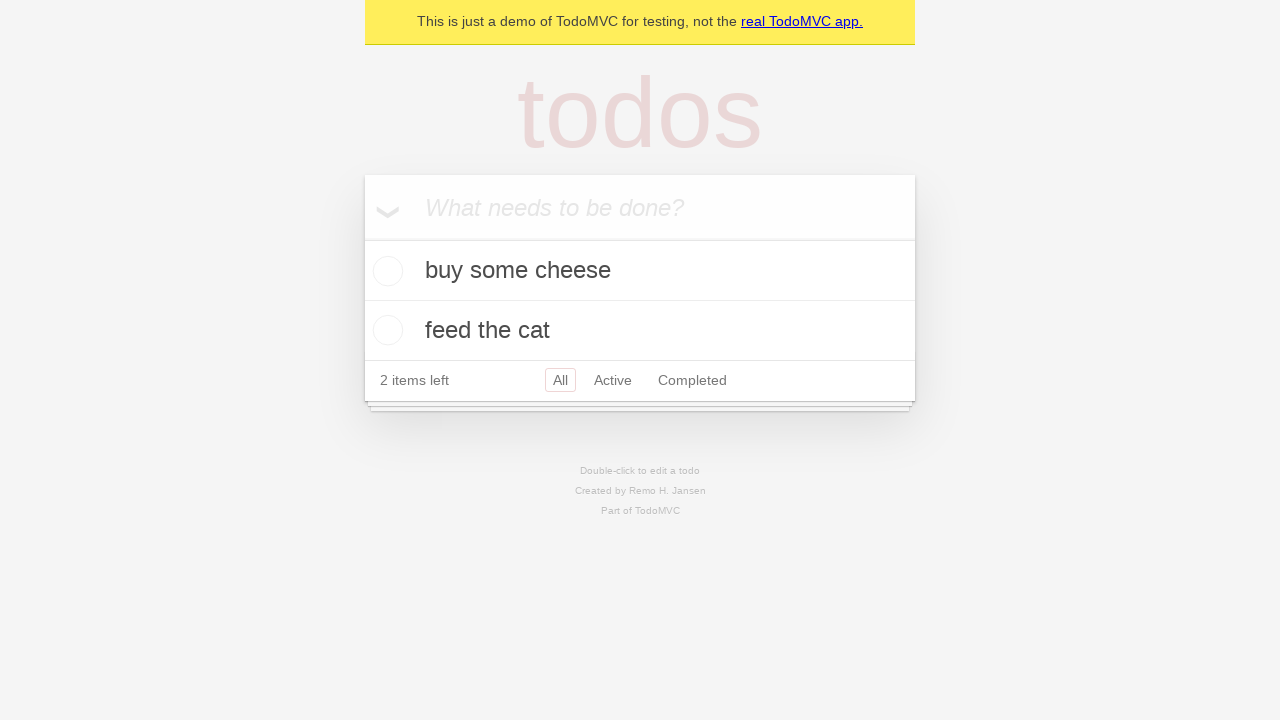

Filled third todo with 'book a doctors appointment' on internal:attr=[placeholder="What needs to be done?"i]
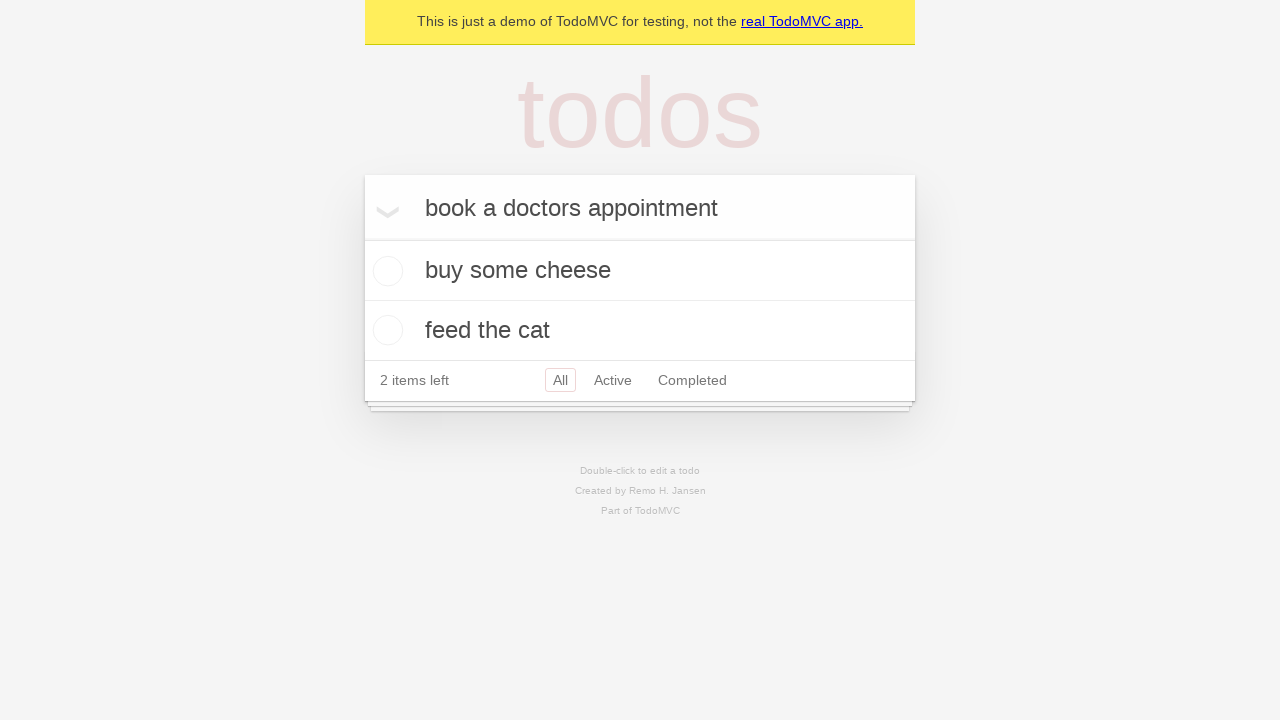

Pressed Enter to create third todo on internal:attr=[placeholder="What needs to be done?"i]
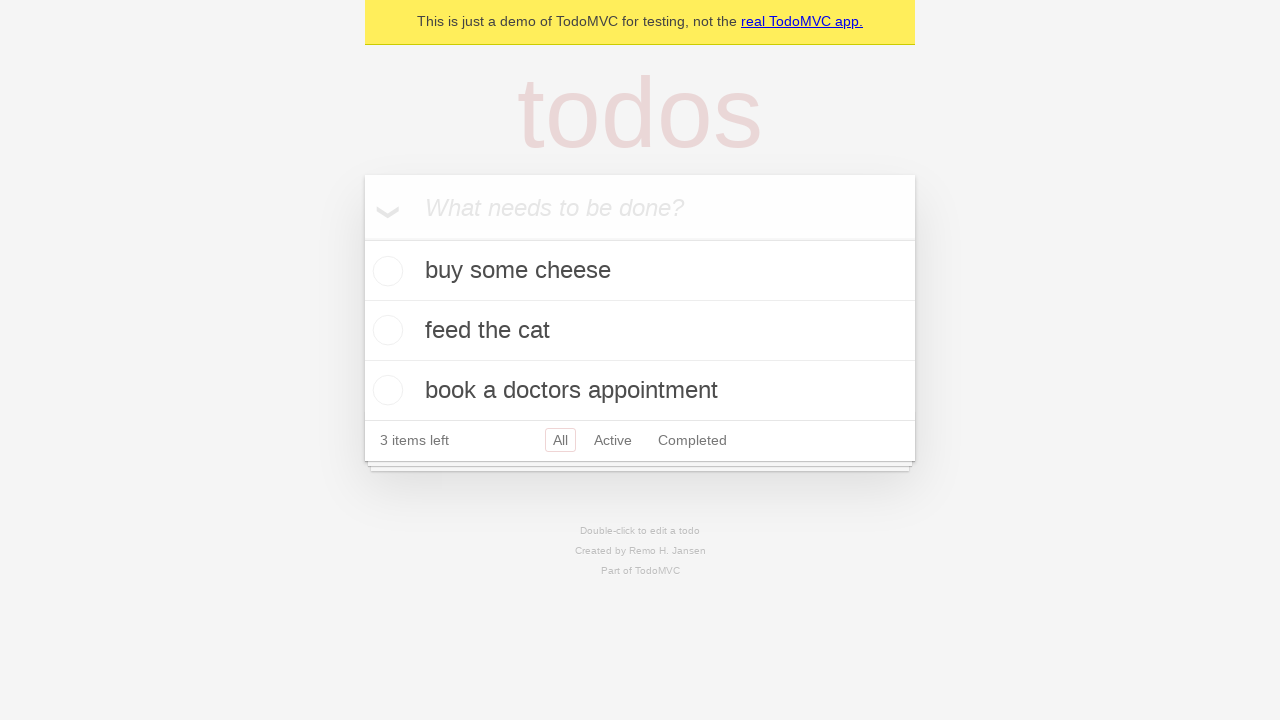

Located all todo items
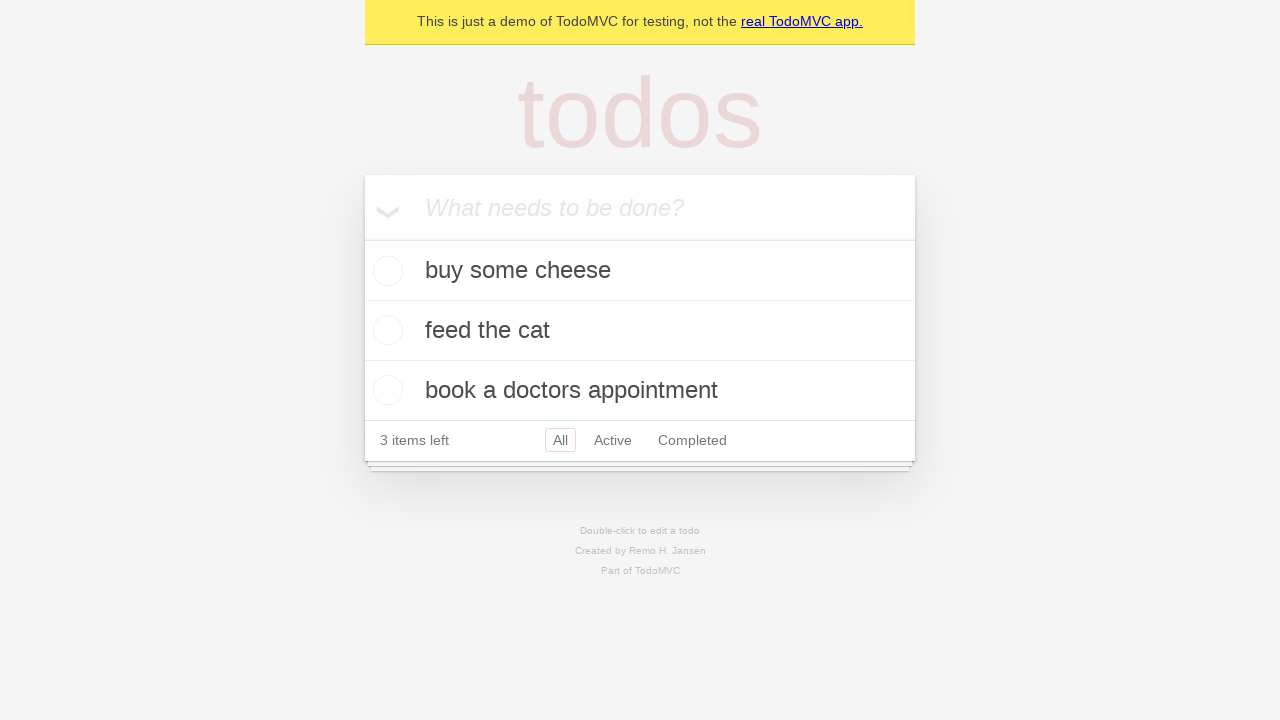

Waited for third todo item to be present
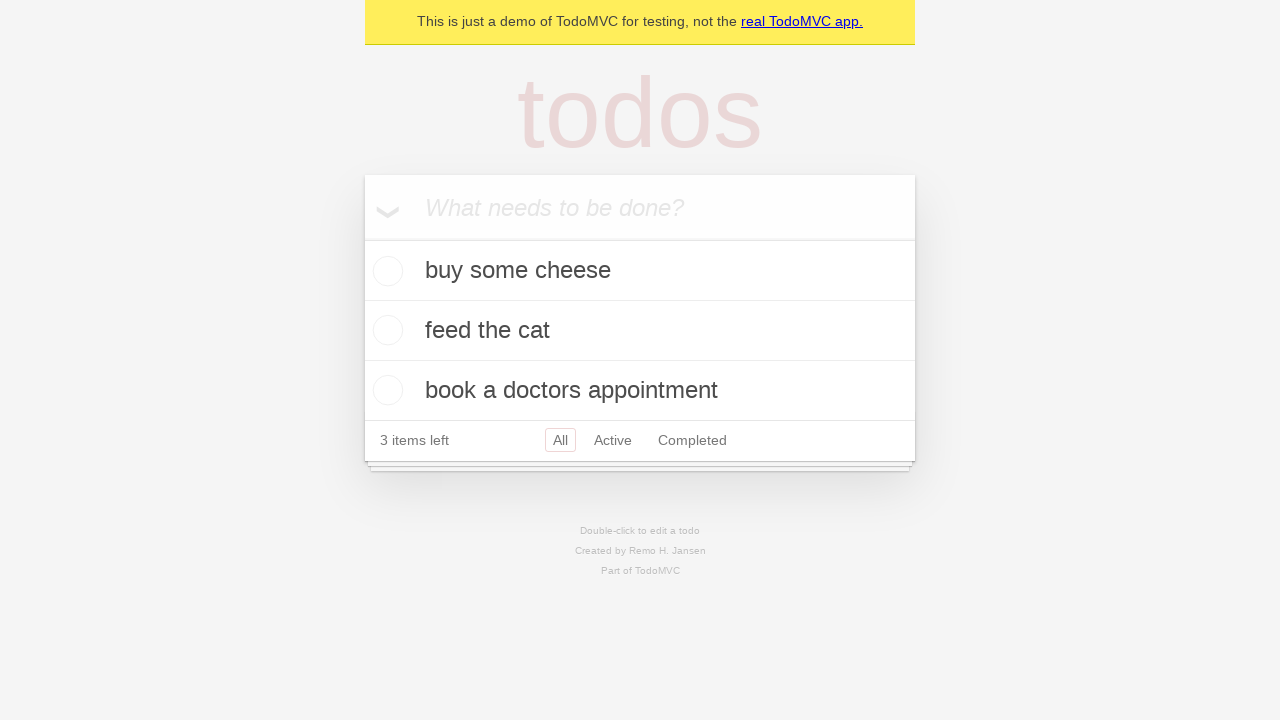

Checked the second todo item as completed at (385, 330) on internal:testid=[data-testid="todo-item"s] >> nth=1 >> internal:role=checkbox
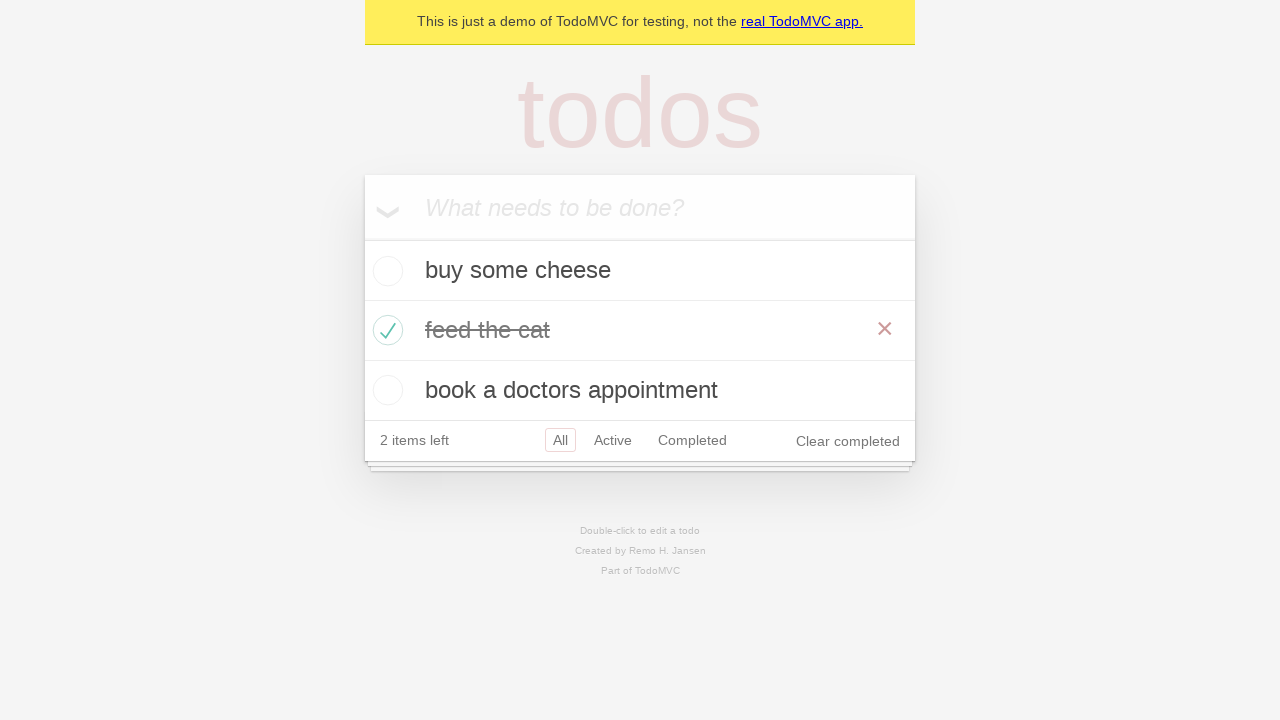

Clicked 'Clear completed' button to remove completed items at (848, 441) on internal:role=button[name="Clear completed"i]
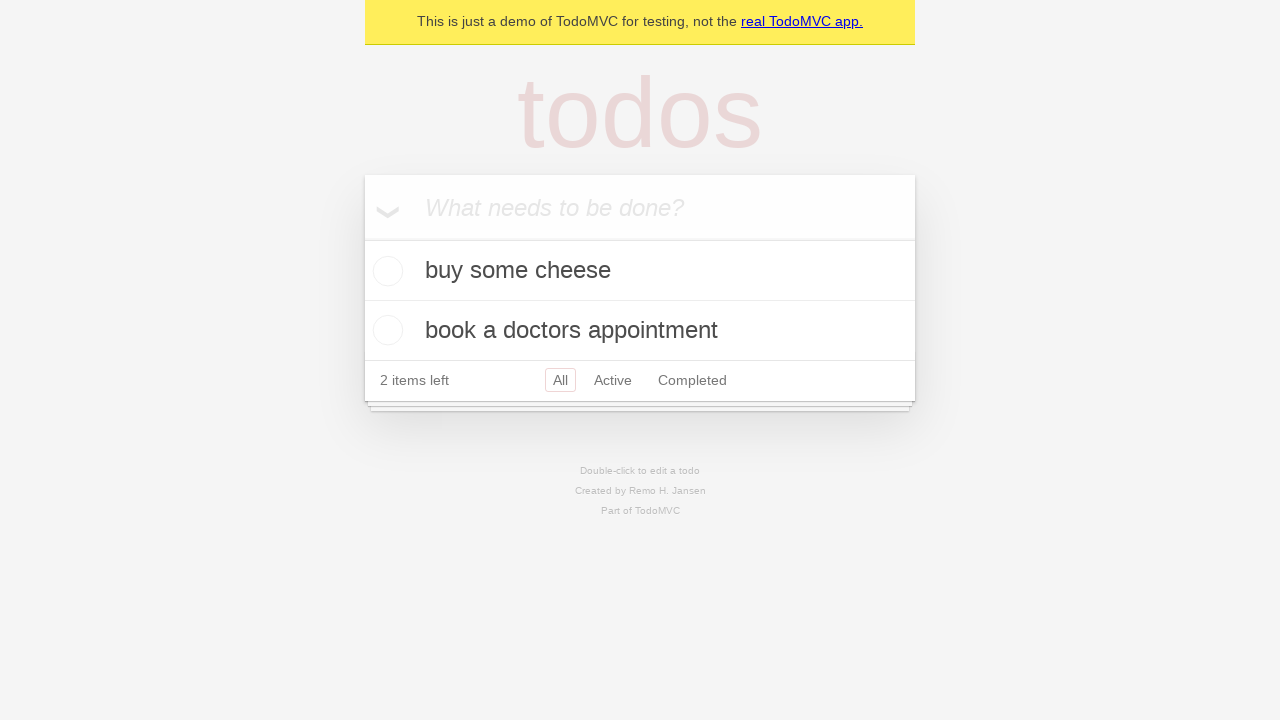

Waited for list to update after clearing completed items
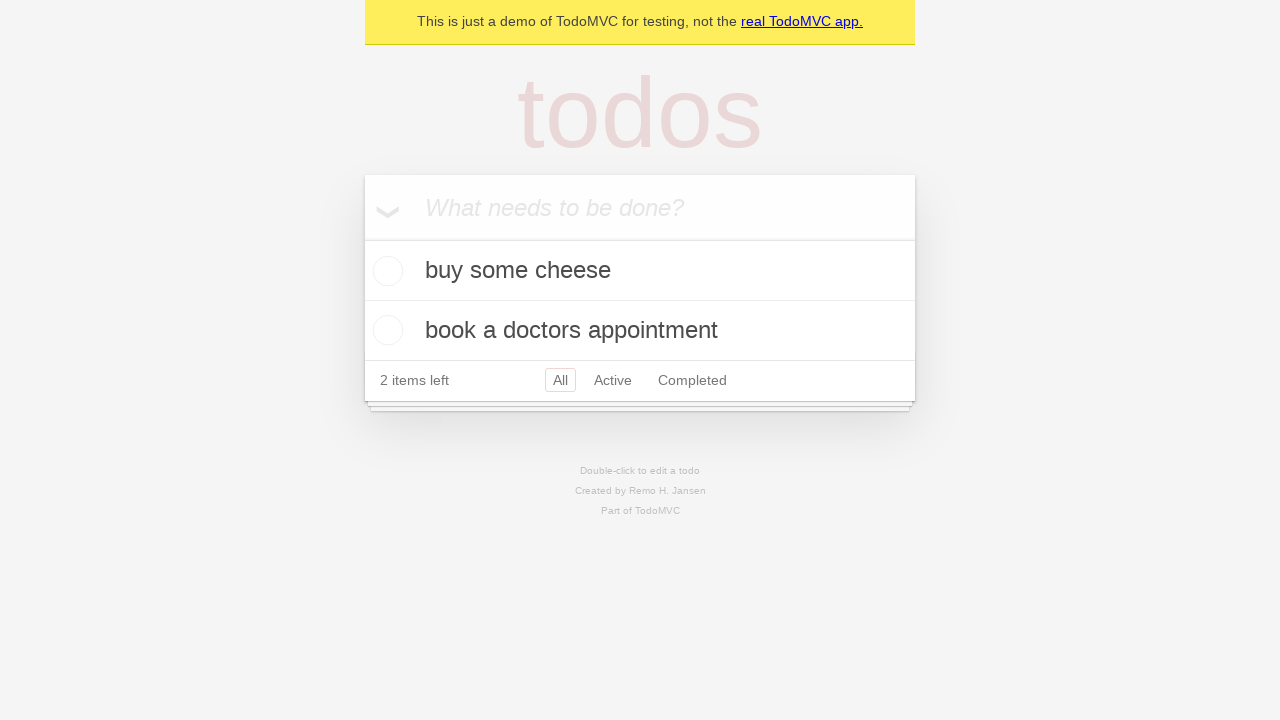

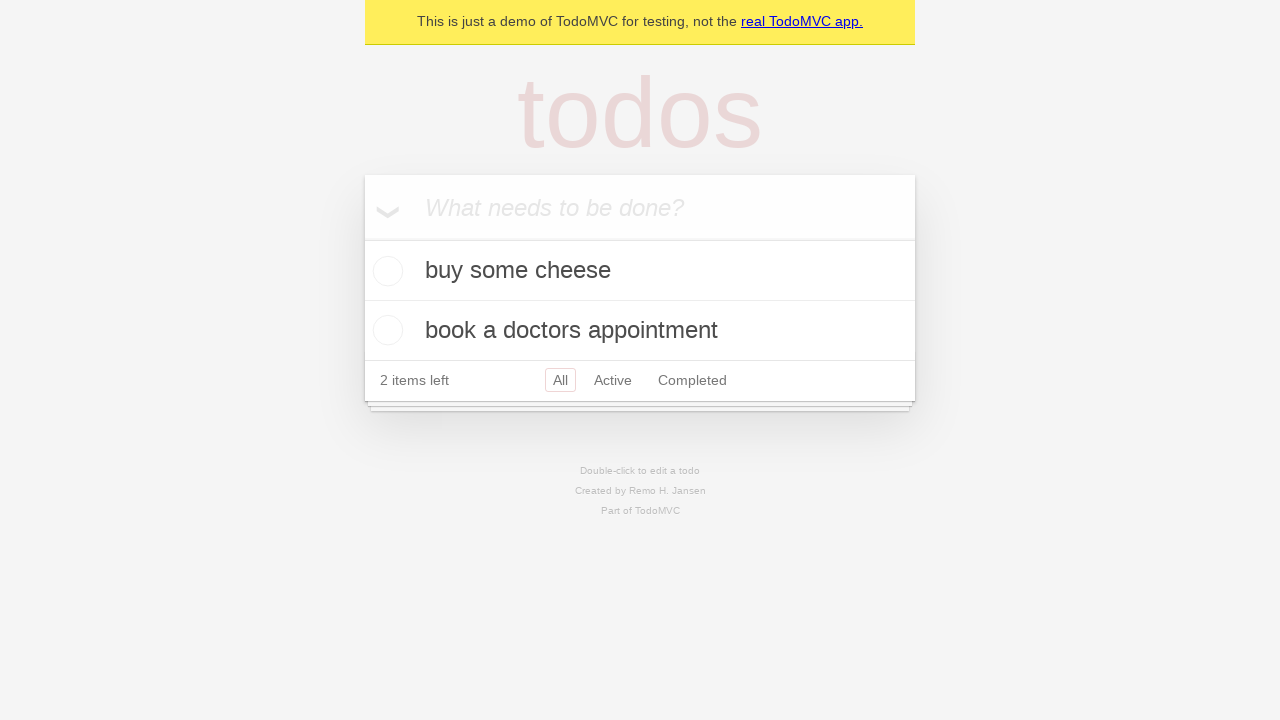